Tests checkbox functionality by checking the Senior Citizen Discount checkbox and verifying its selection state on a practice dropdown page

Starting URL: https://rahulshettyacademy.com/dropdownsPractise/#search.aspx?mode=search

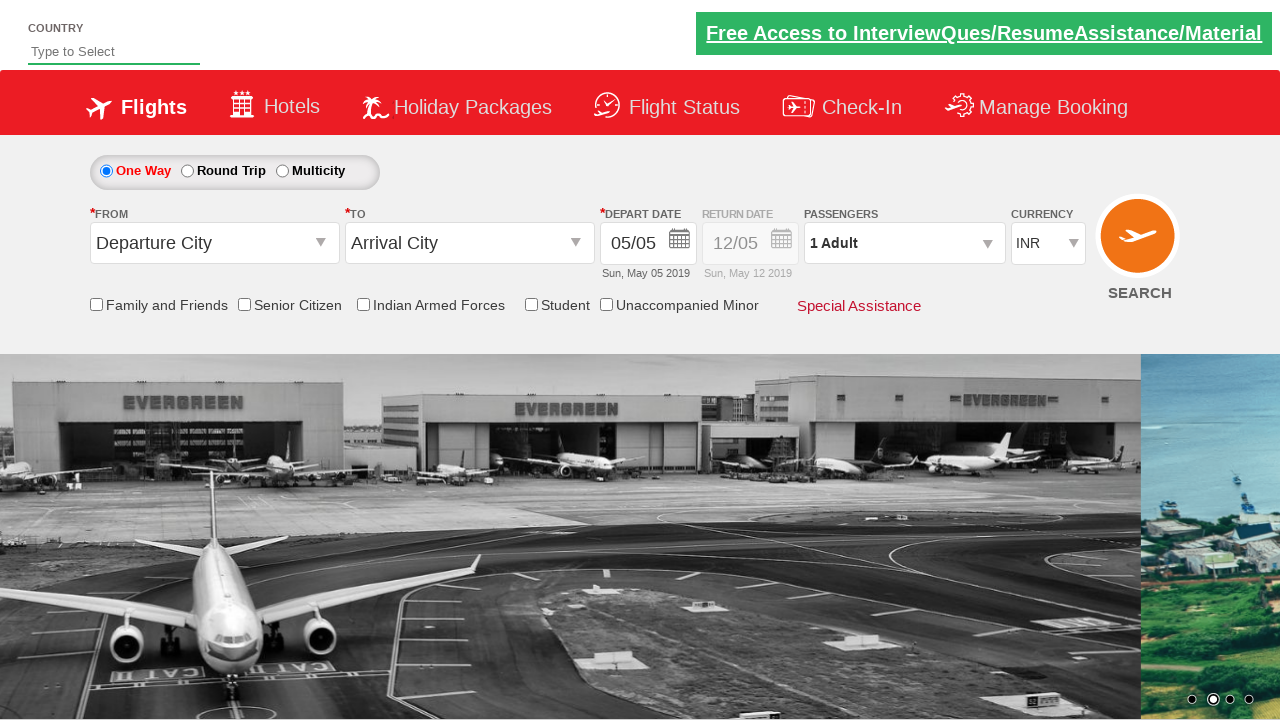

Located Senior Citizen Discount checkbox element
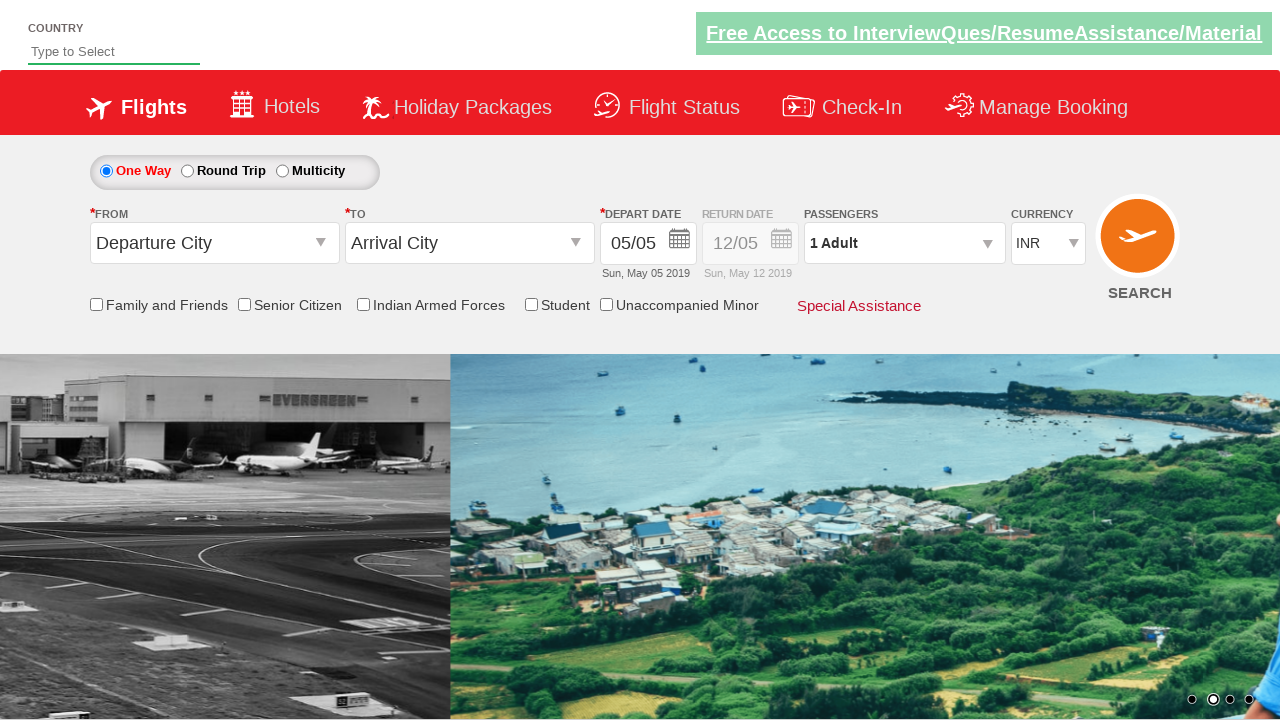

Verified checkbox is initially not selected
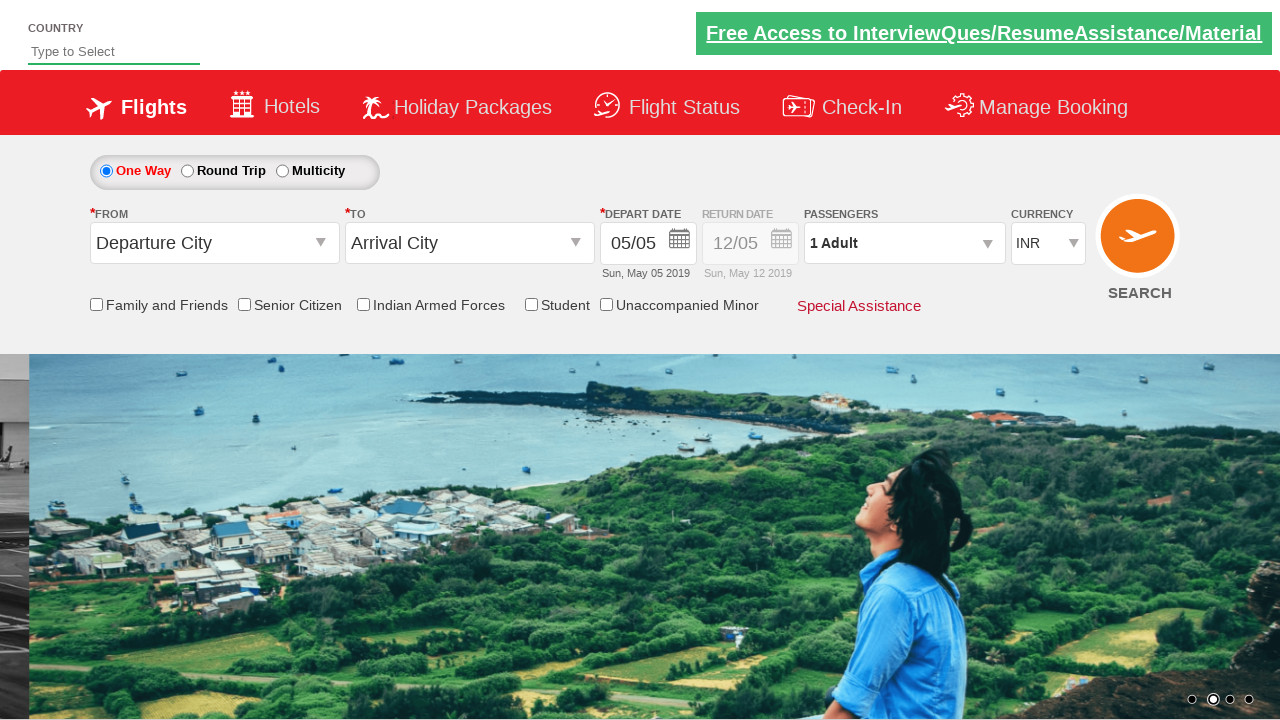

Clicked Senior Citizen Discount checkbox at (244, 304) on input[id*='SeniorCitizenDiscount']
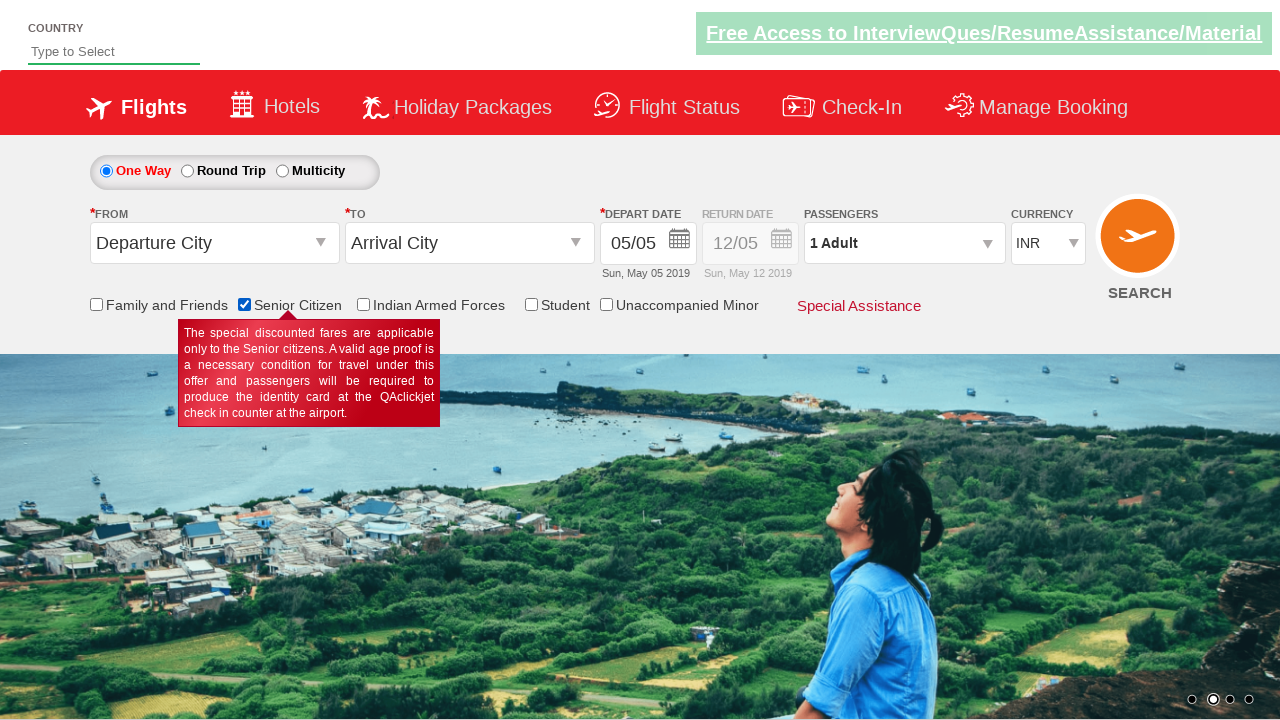

Verified checkbox is now selected
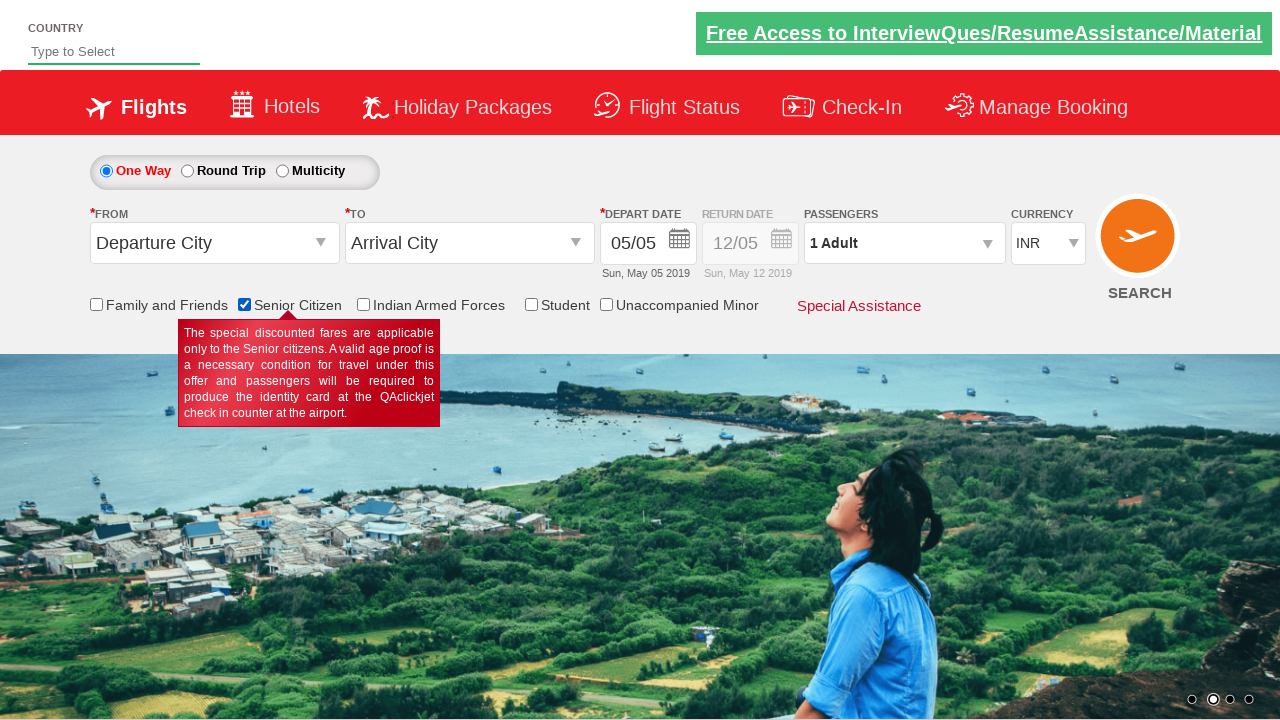

Located all checkbox elements on the page
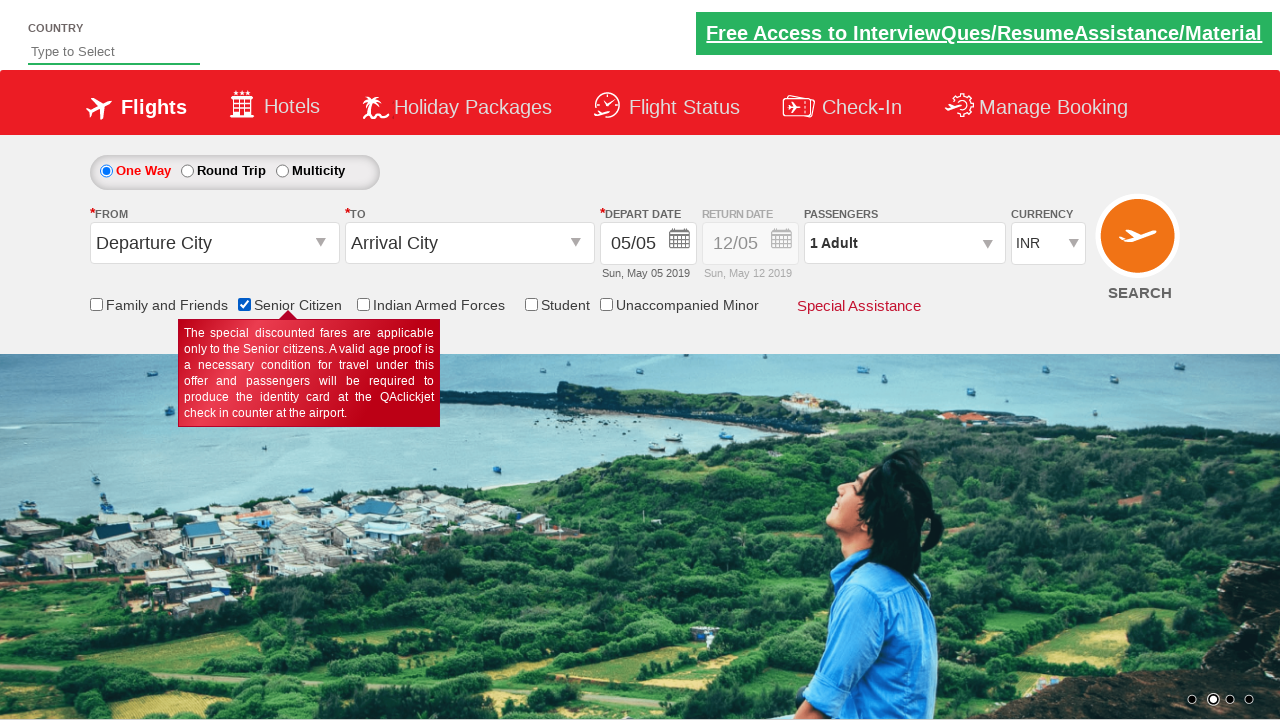

Counted total number of checkboxes on the page
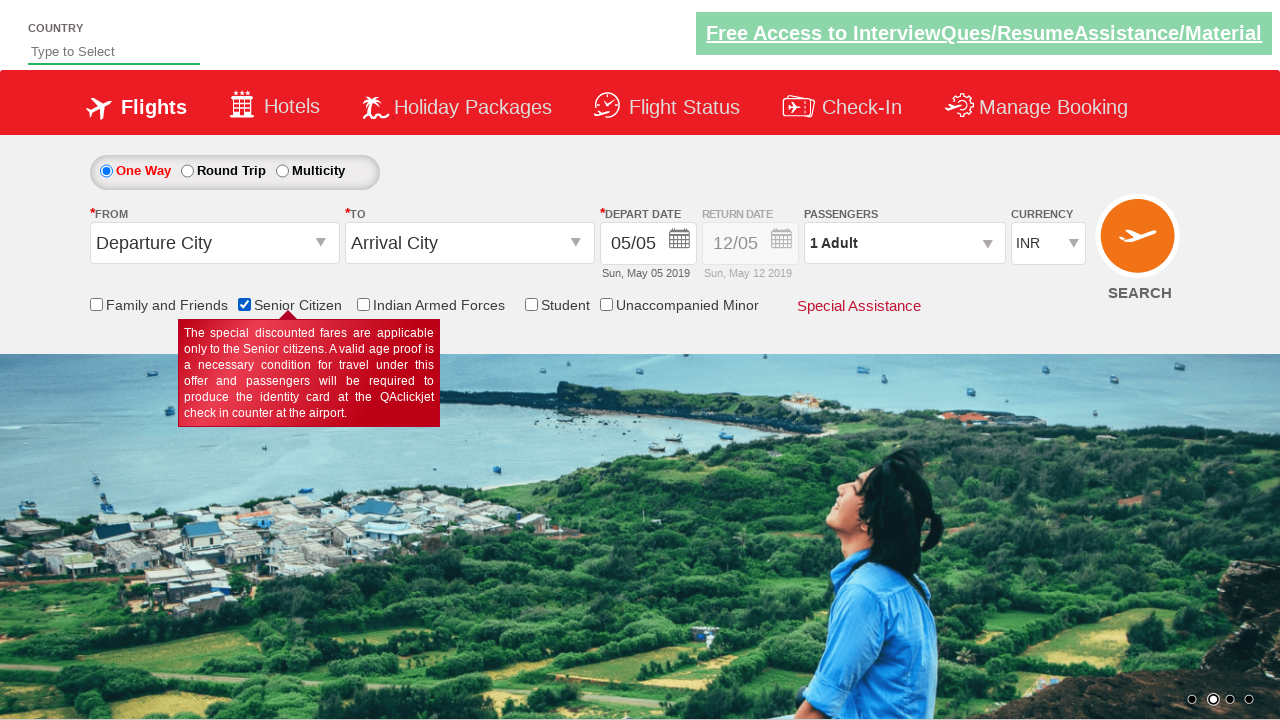

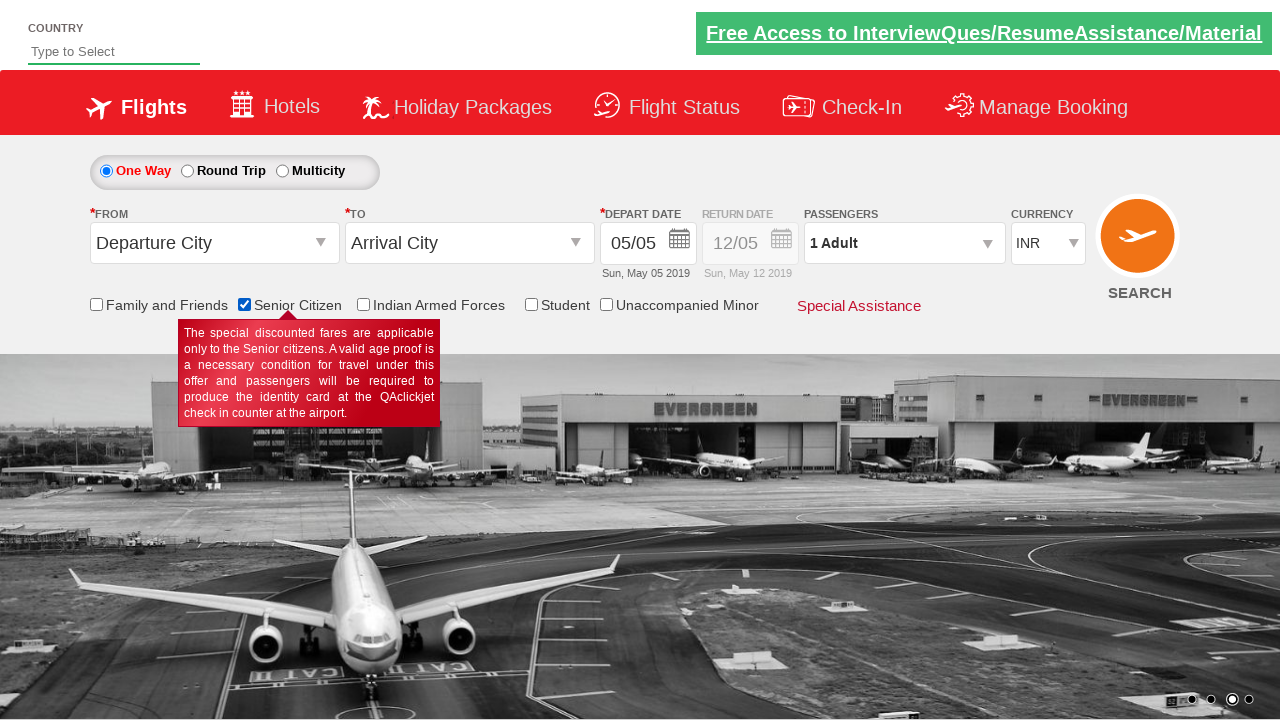